Tests interaction with a web table on W3Schools by scrolling to the table, verifying the table structure exists with rows and columns, and interacting with table cells.

Starting URL: https://www.w3schools.com/html/html_tables.asp

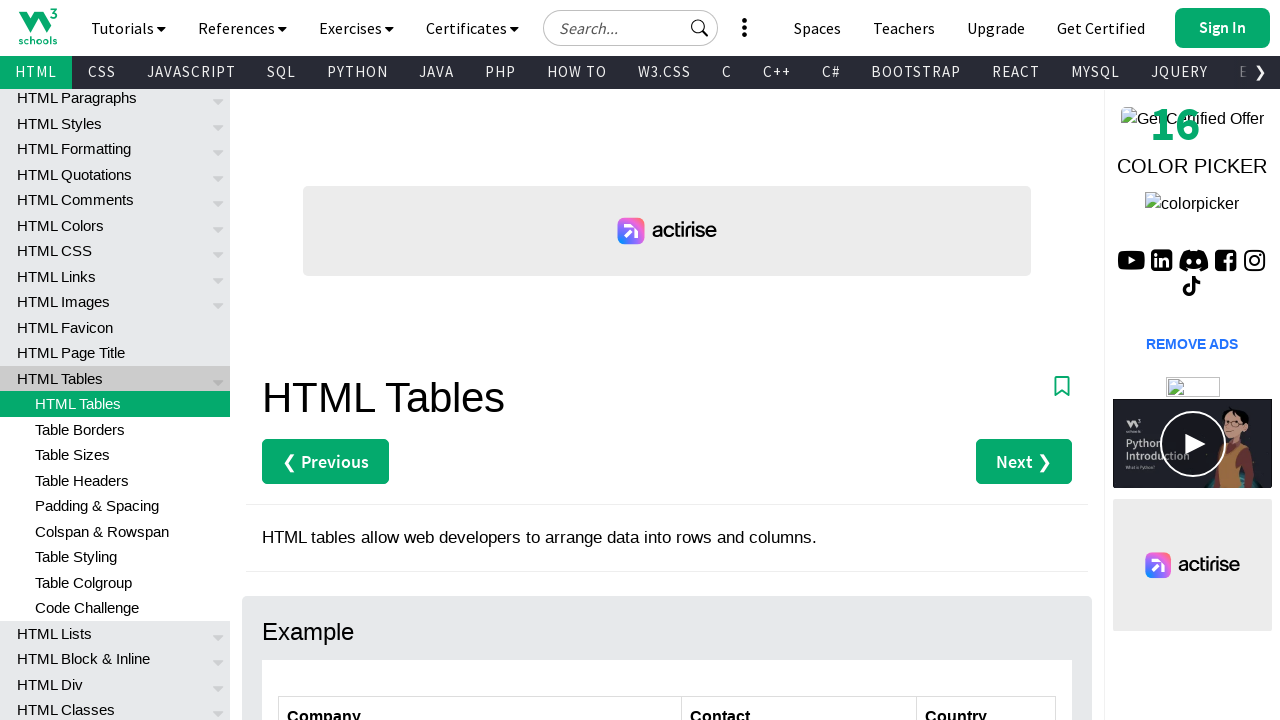

Waited for table with id 'customers' to be present
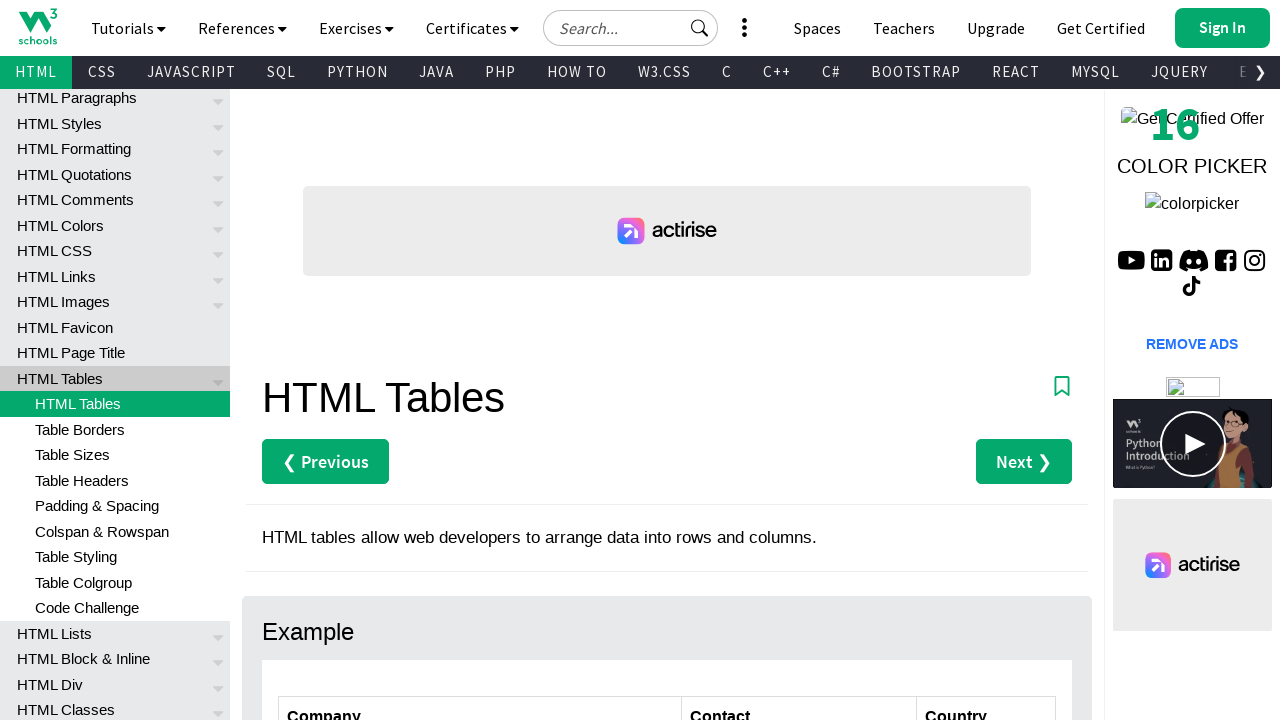

Scrolled down 250 pixels to bring table into view
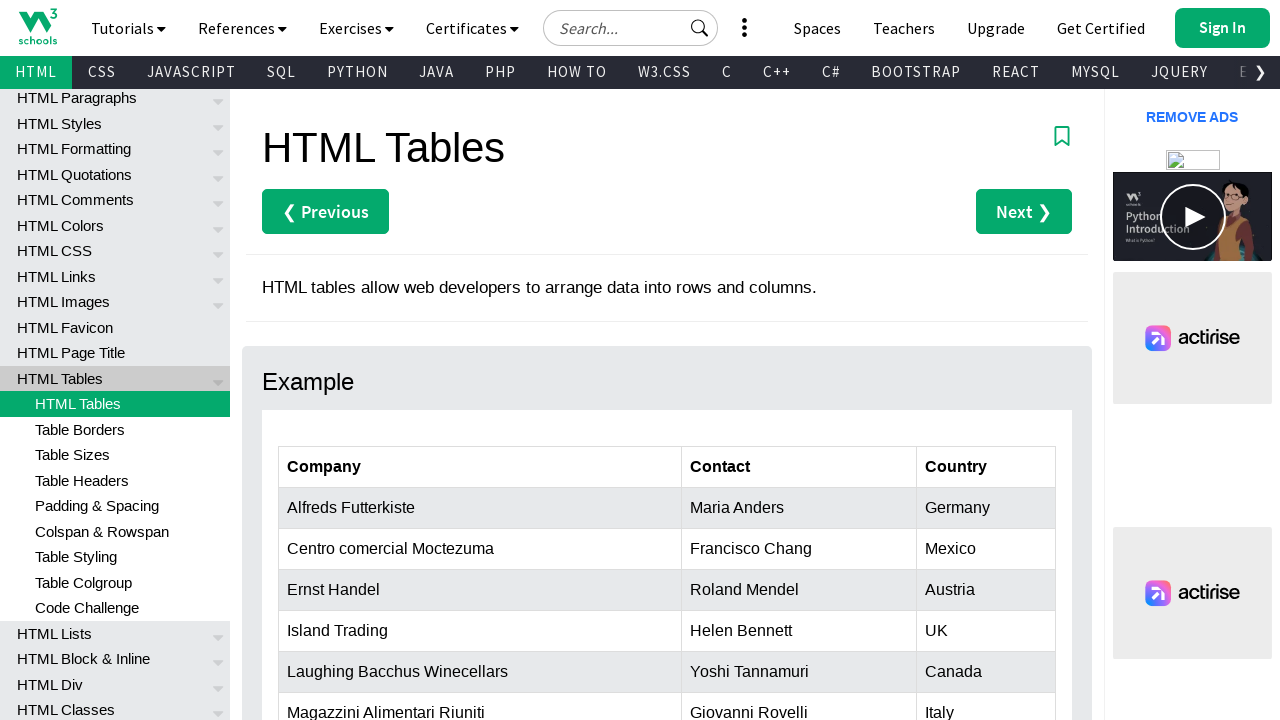

Waited for table rows in tbody to be visible
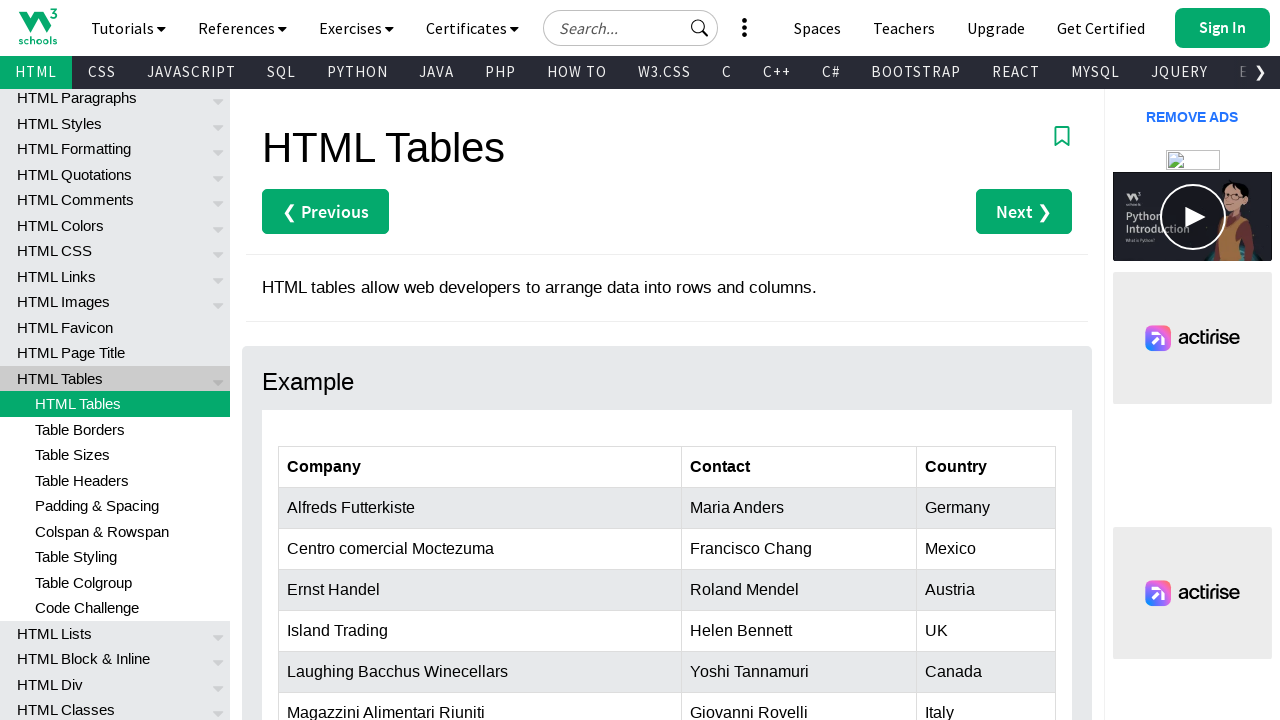

Verified first table row is present and ready
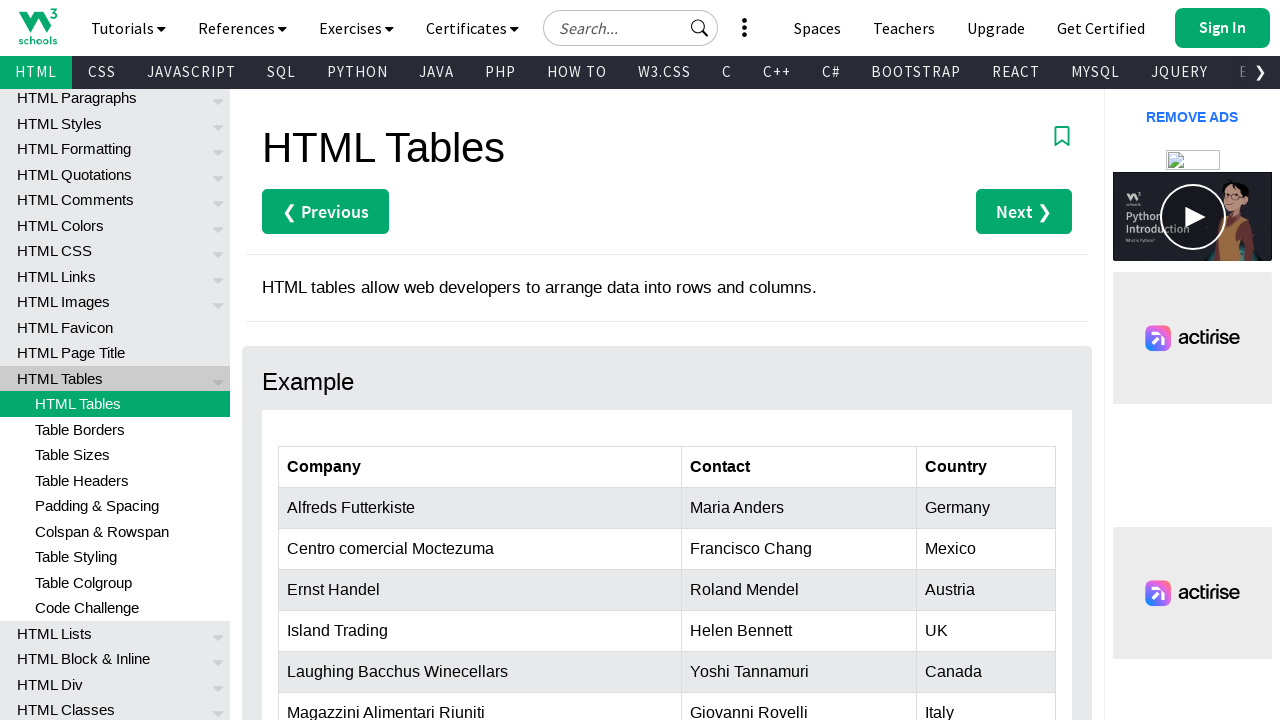

Verified first data row has table cells
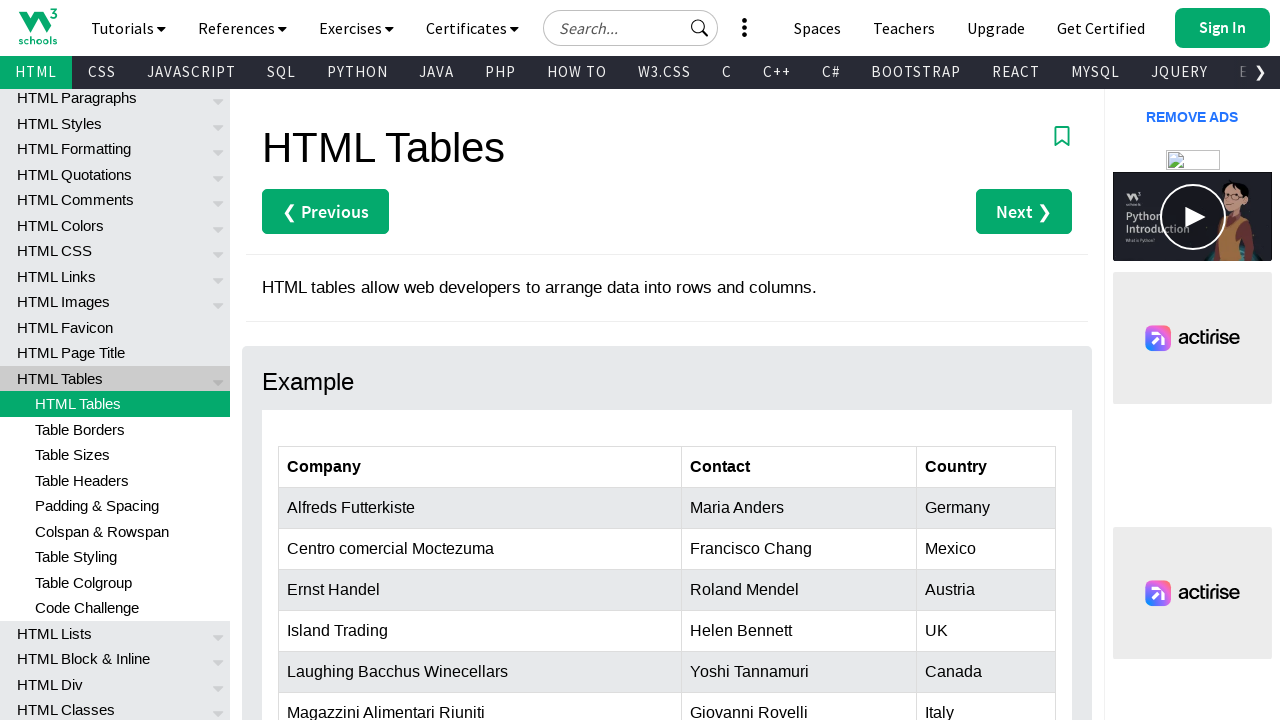

Clicked on first cell of second table row to verify table interactivity at (480, 508) on #customers tbody tr:nth-child(2) td:nth-child(1)
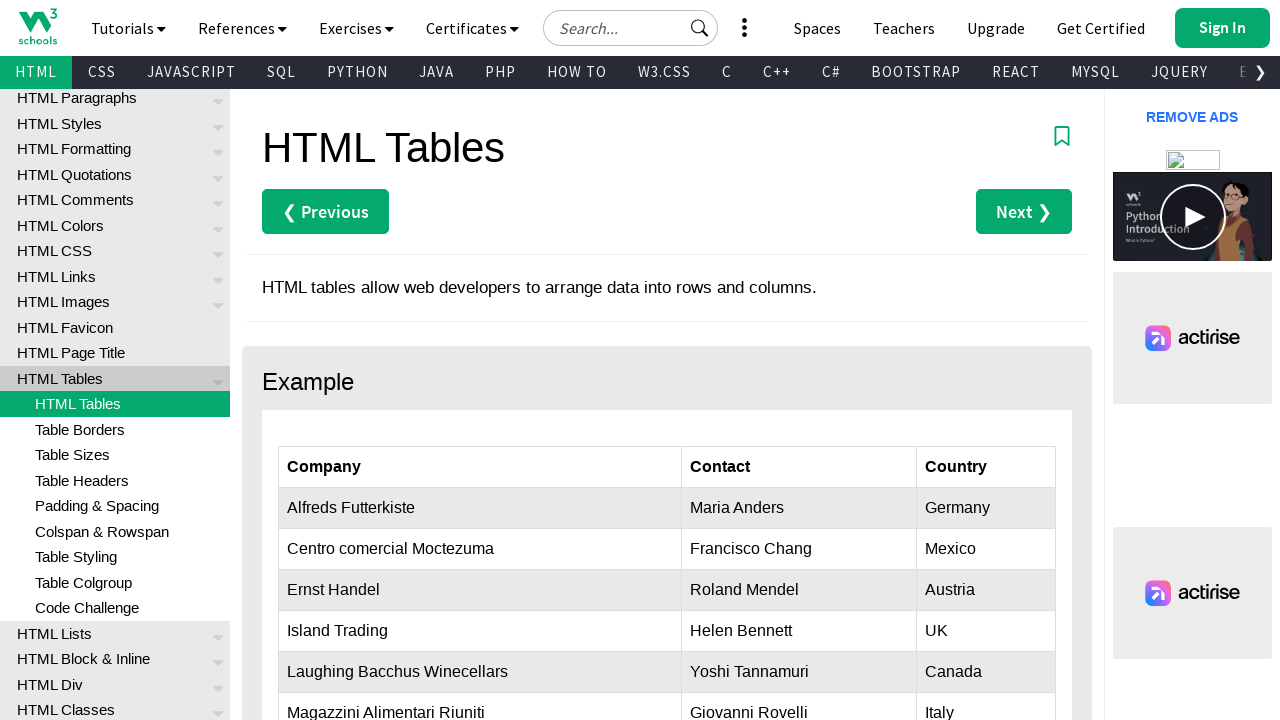

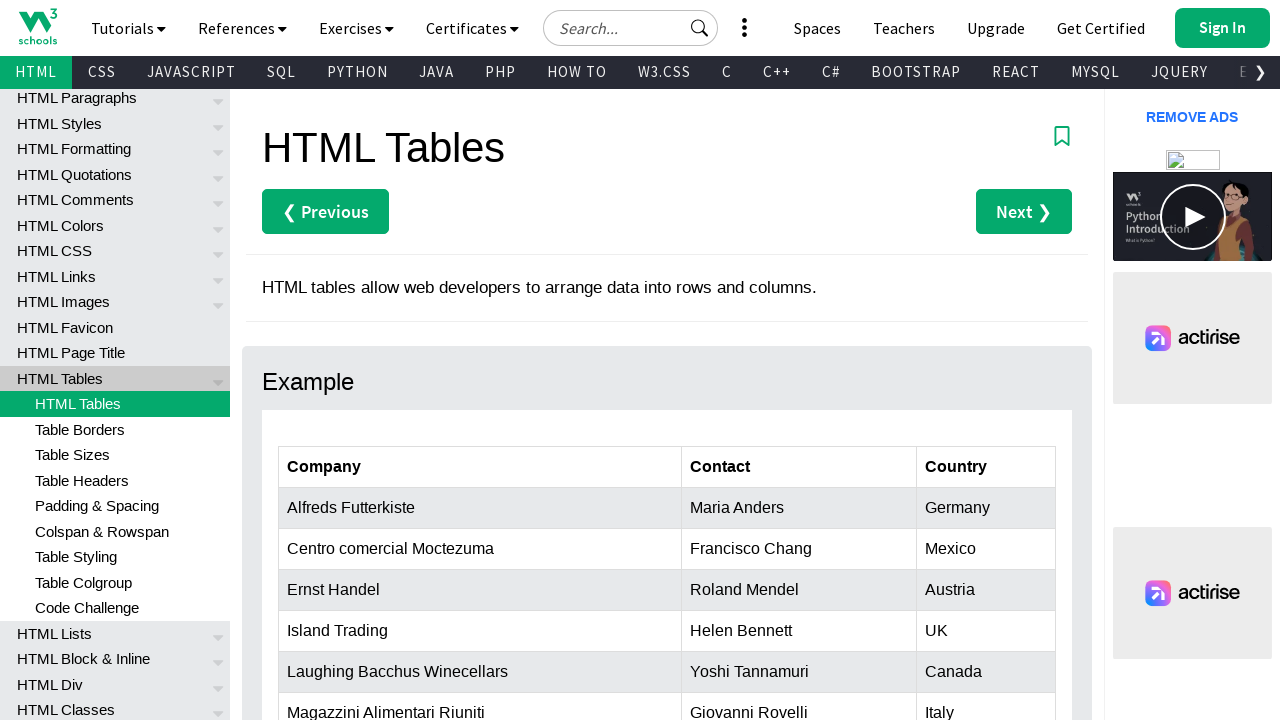